Tests the Python.org search functionality by entering "pycon" as a search query and submitting the form

Starting URL: http://www.python.org

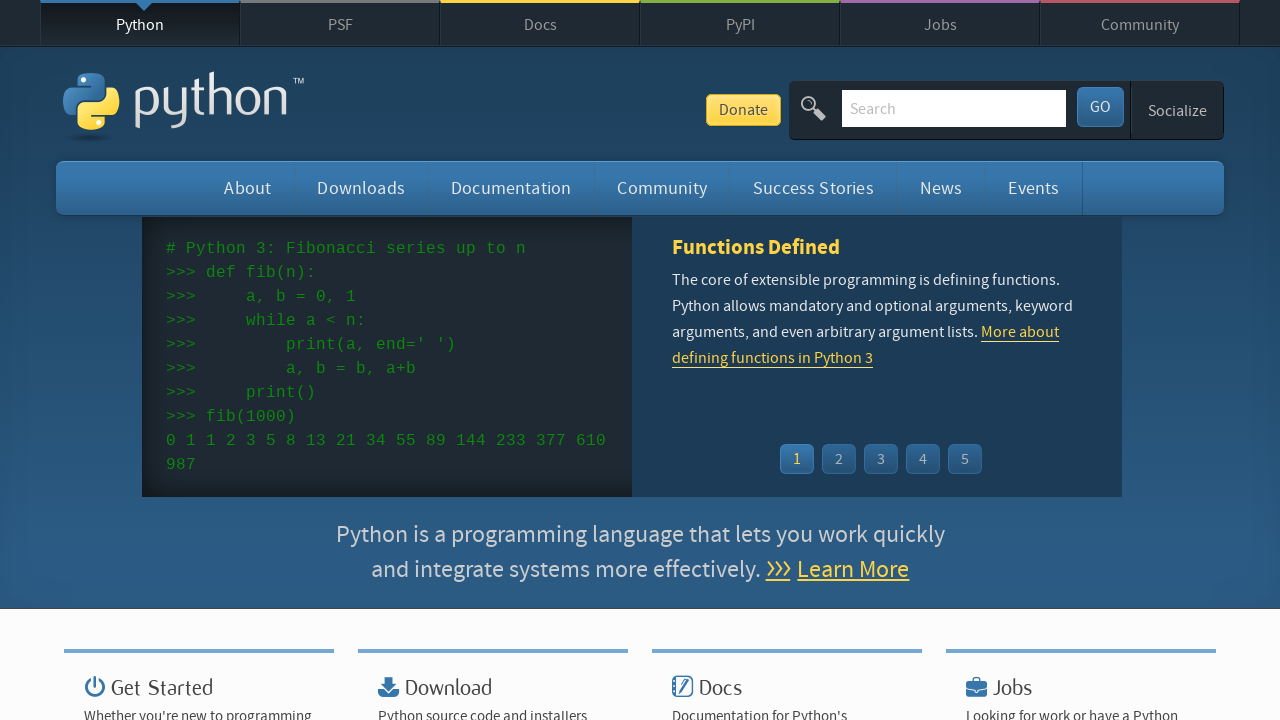

Verified page title contains 'Python'
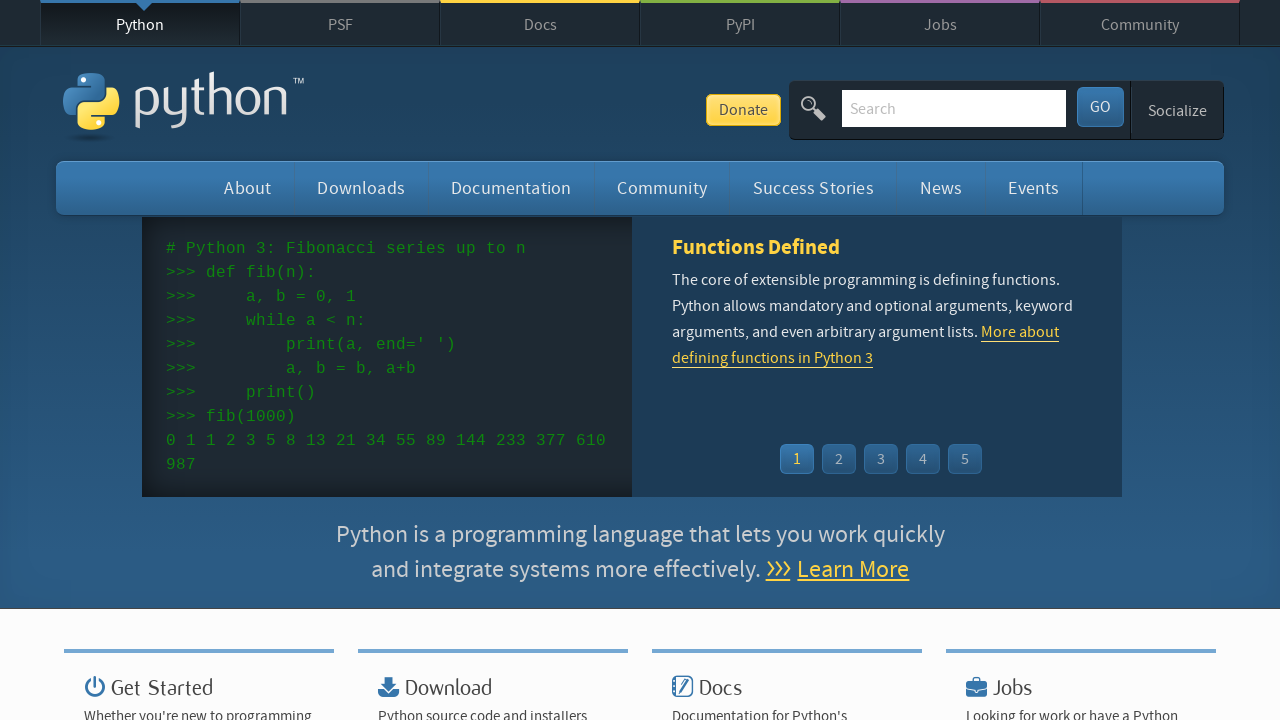

Filled search box with 'pycon' query on input[name='q']
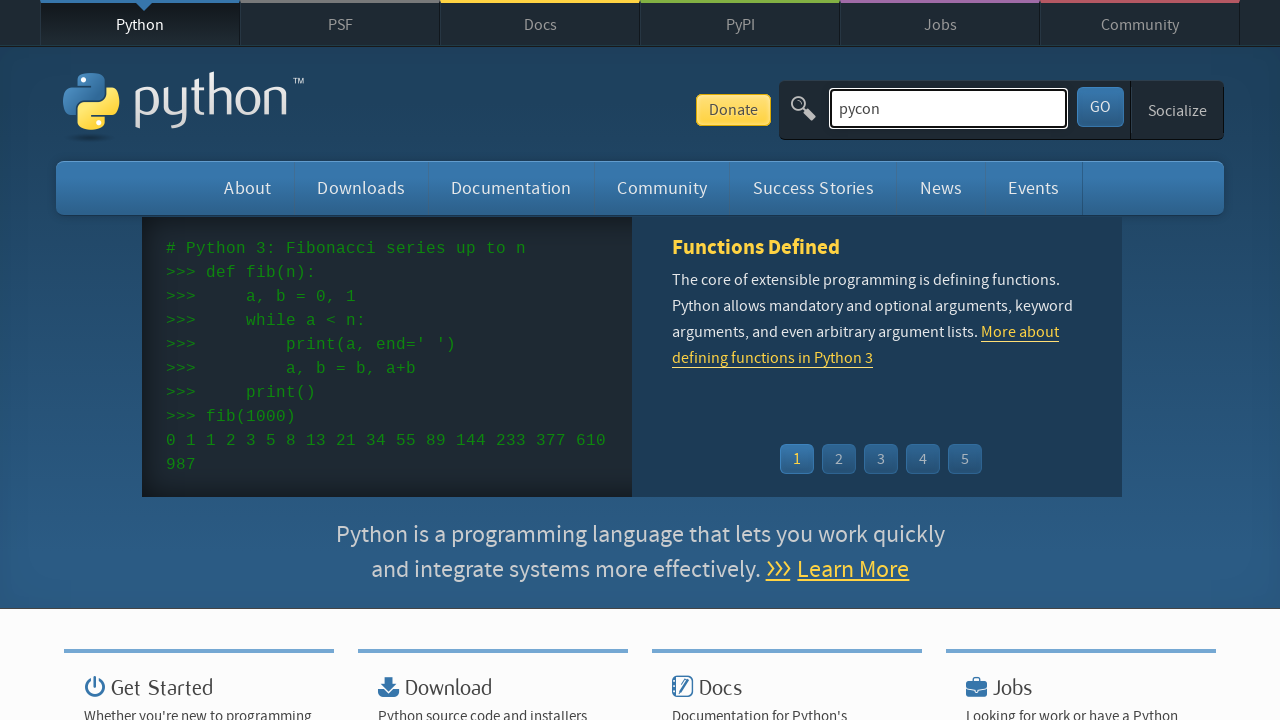

Pressed Enter to submit search form on input[name='q']
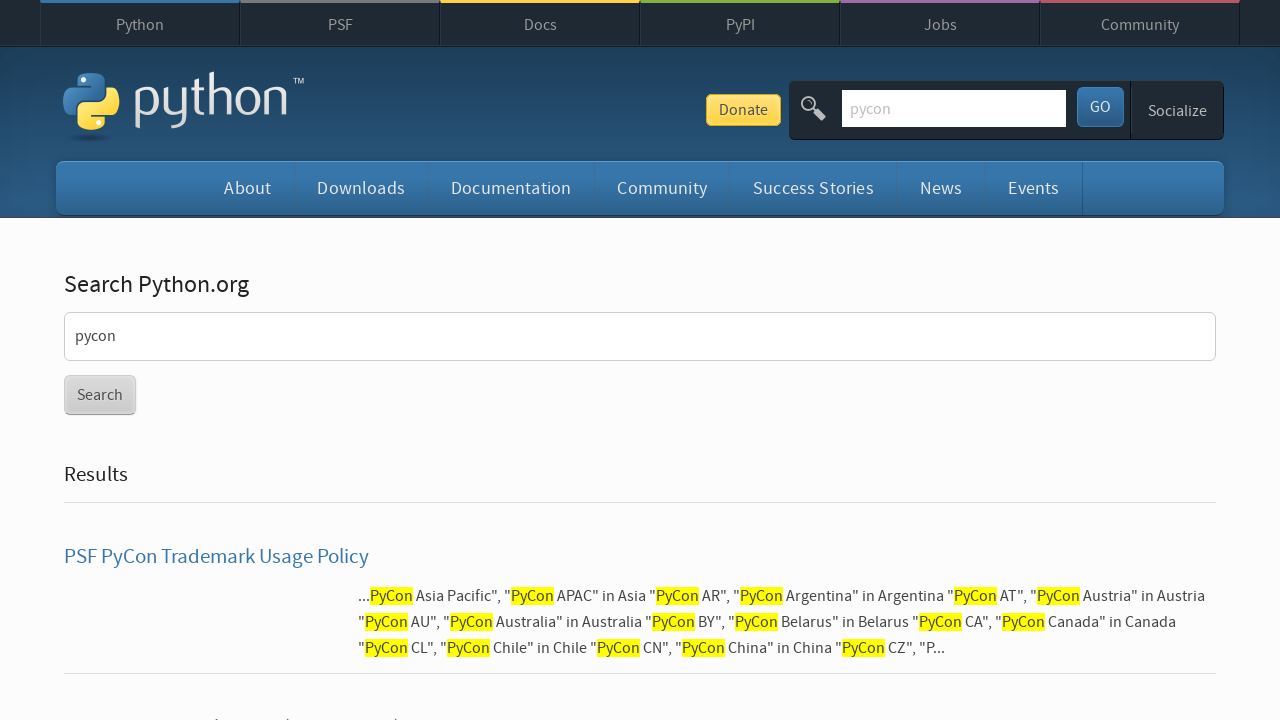

Waited for page to reach networkidle state
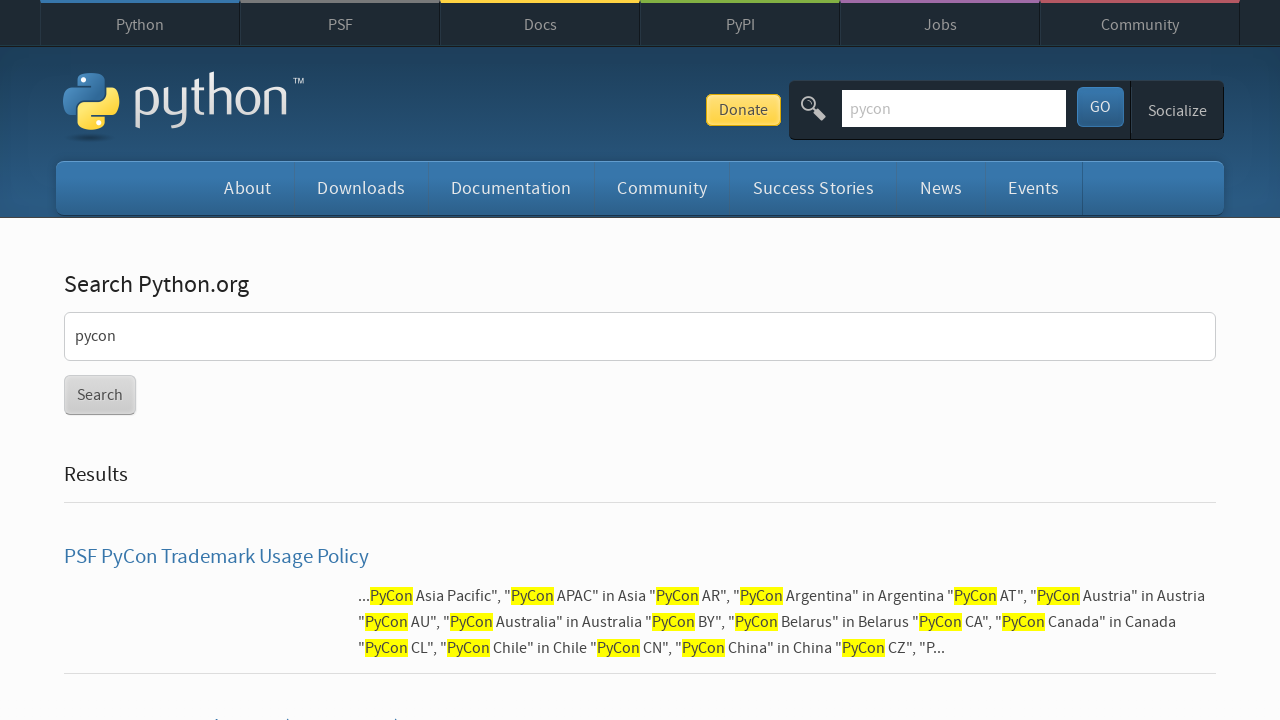

Verified search results page does not contain 'No results found' message
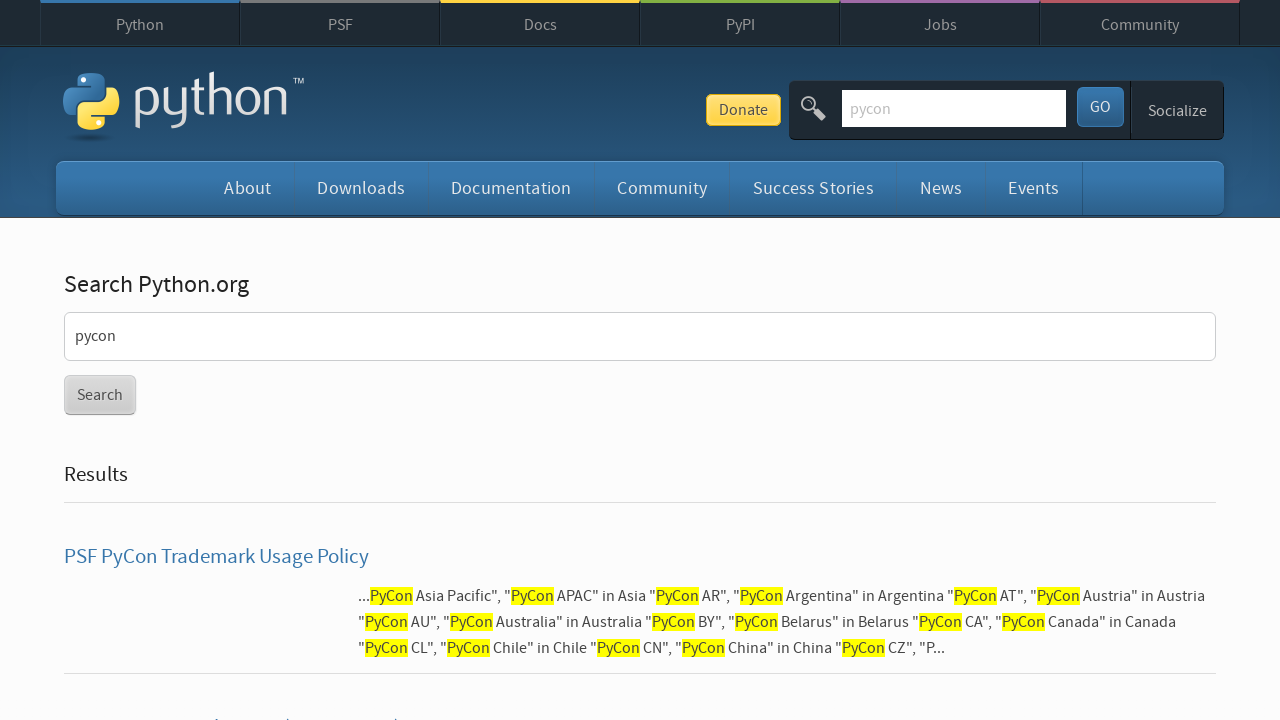

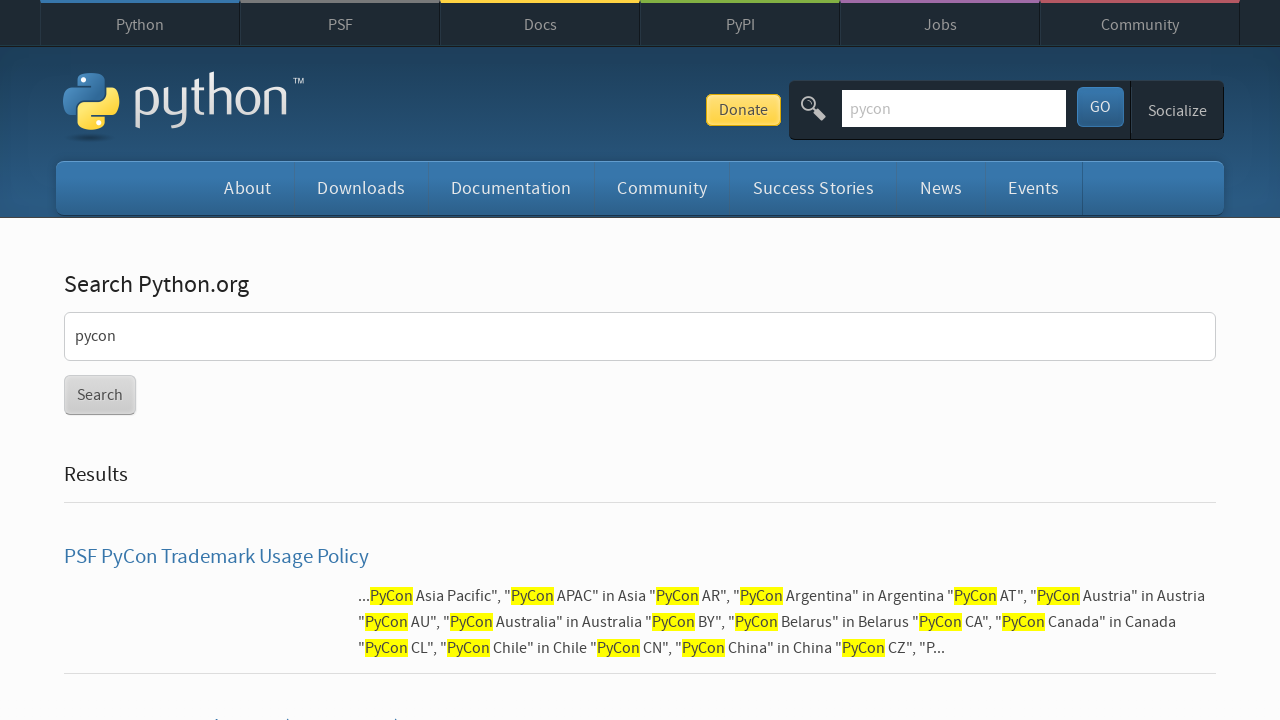